Tests an age verification form by entering a name and age, submitting the form, and verifying the response message is displayed correctly.

Starting URL: https://kristinek.github.io/site/examples/age.html

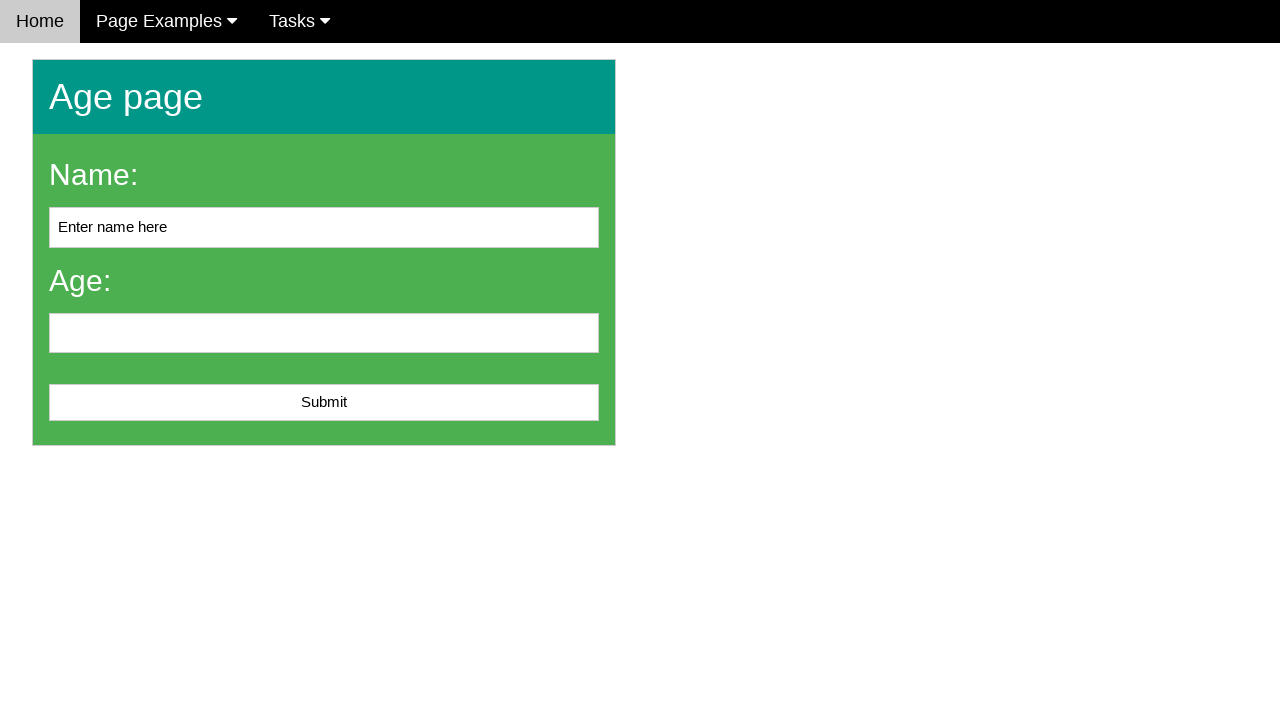

Cleared the name field on #name
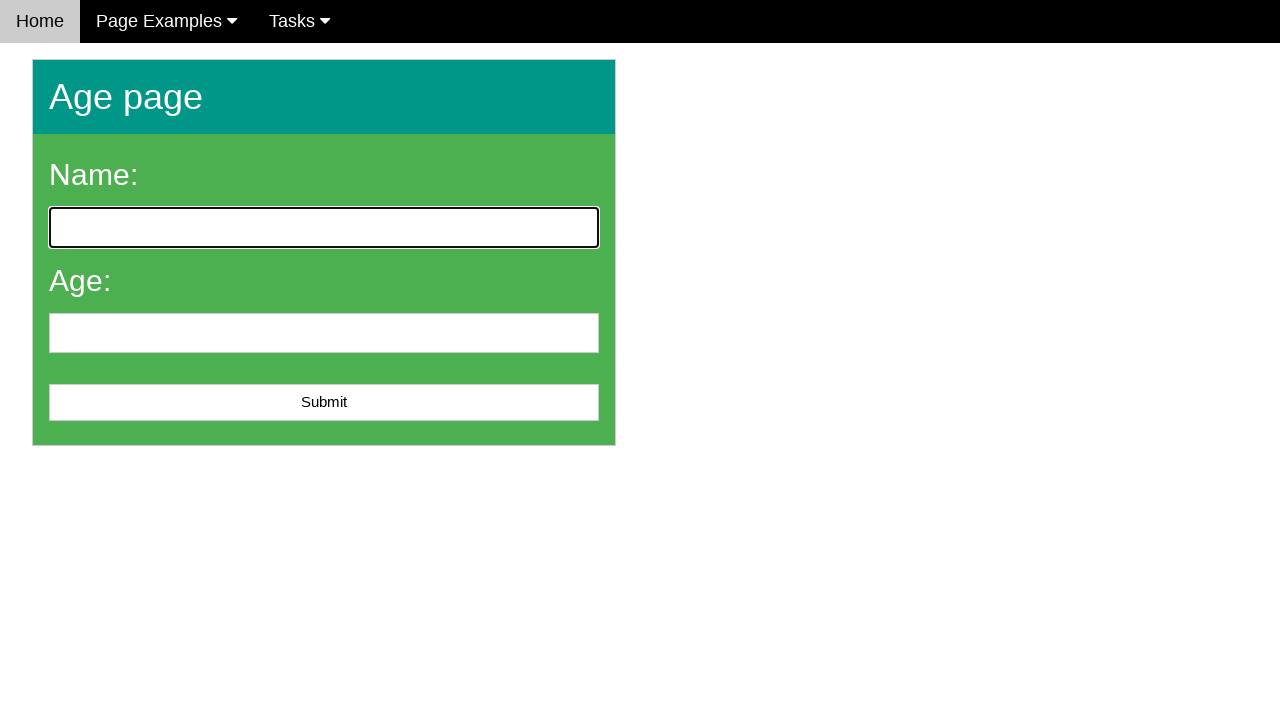

Filled name field with 'John Smith' on #name
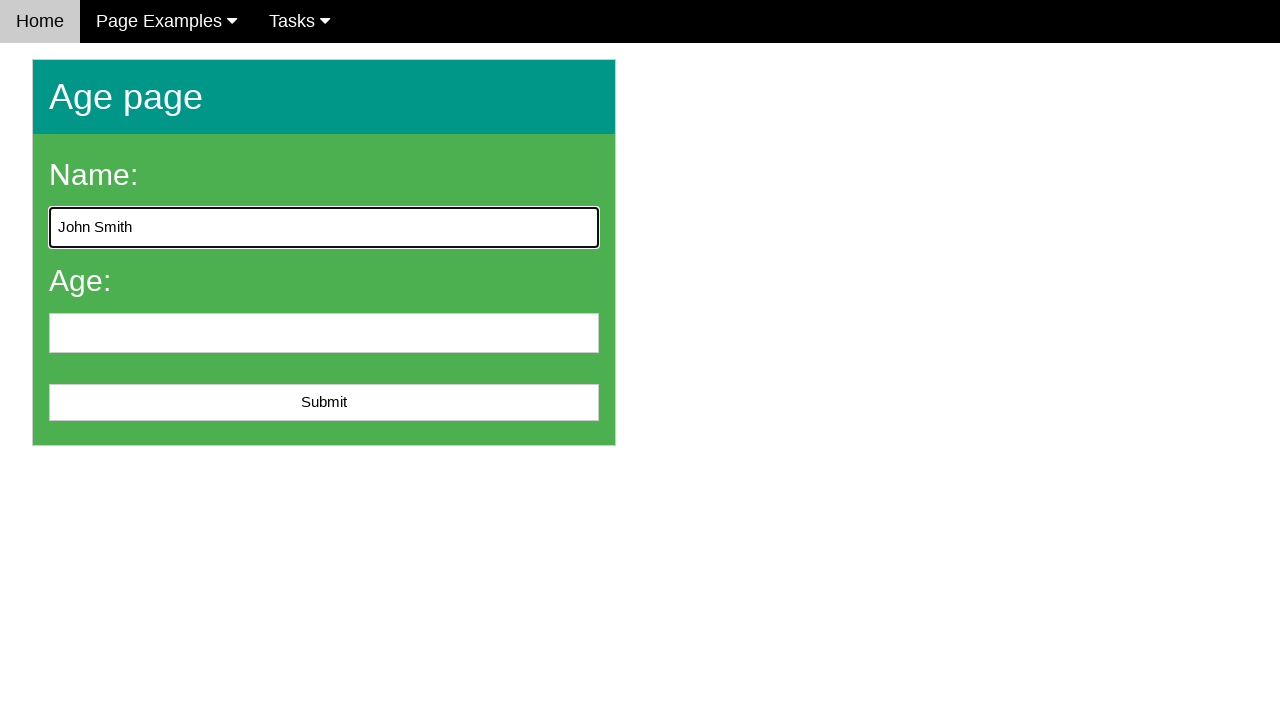

Filled age field with '25' on input[name='age']
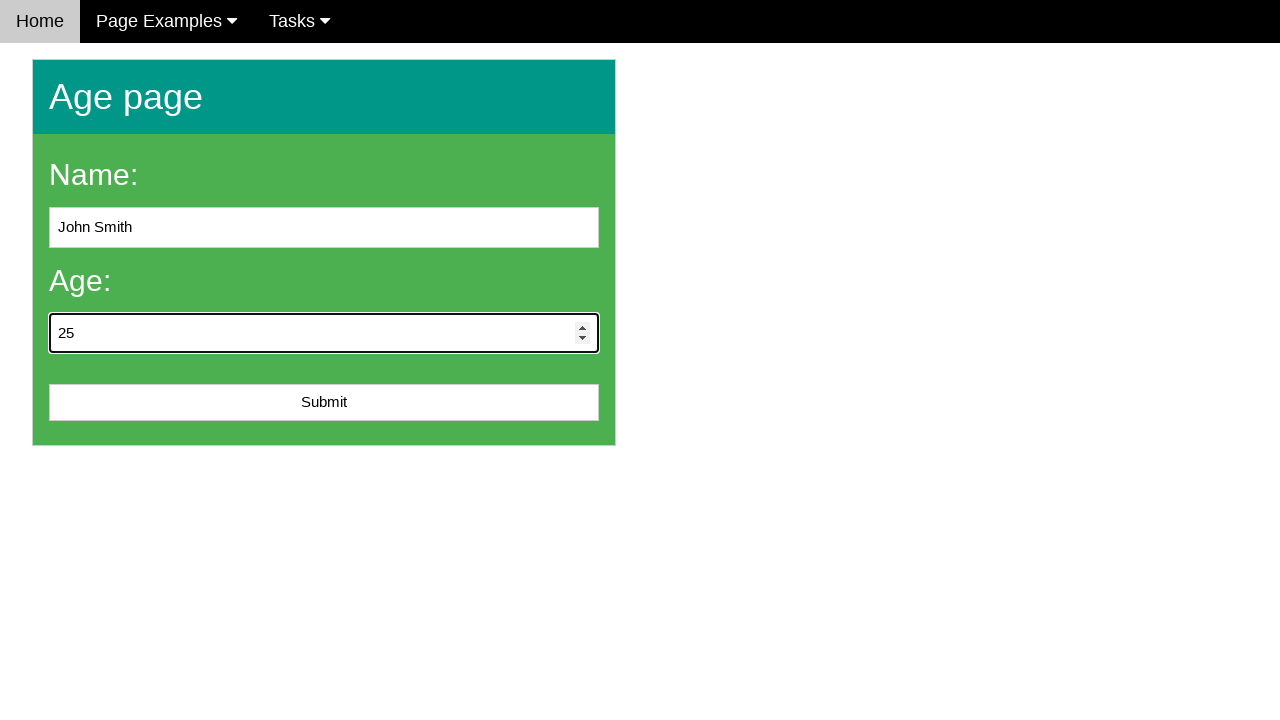

Clicked the Submit button at (324, 403) on xpath=//button[text()='Submit']
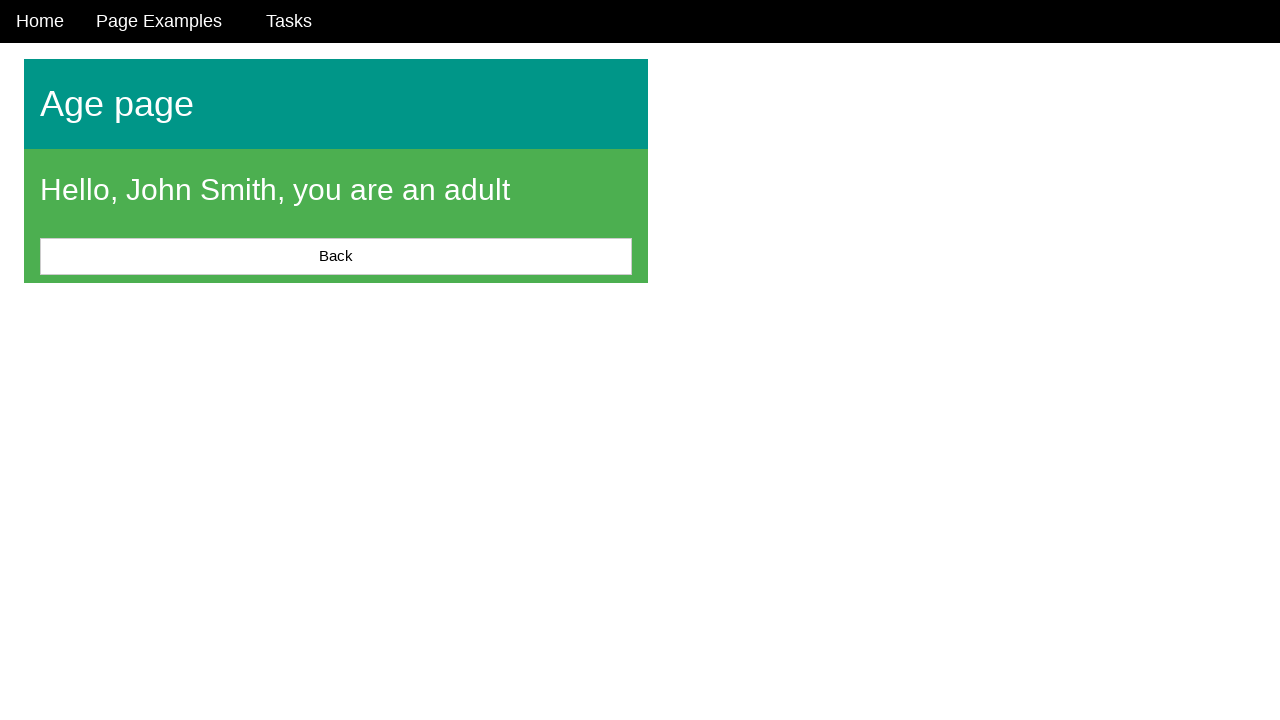

Response message displayed on page
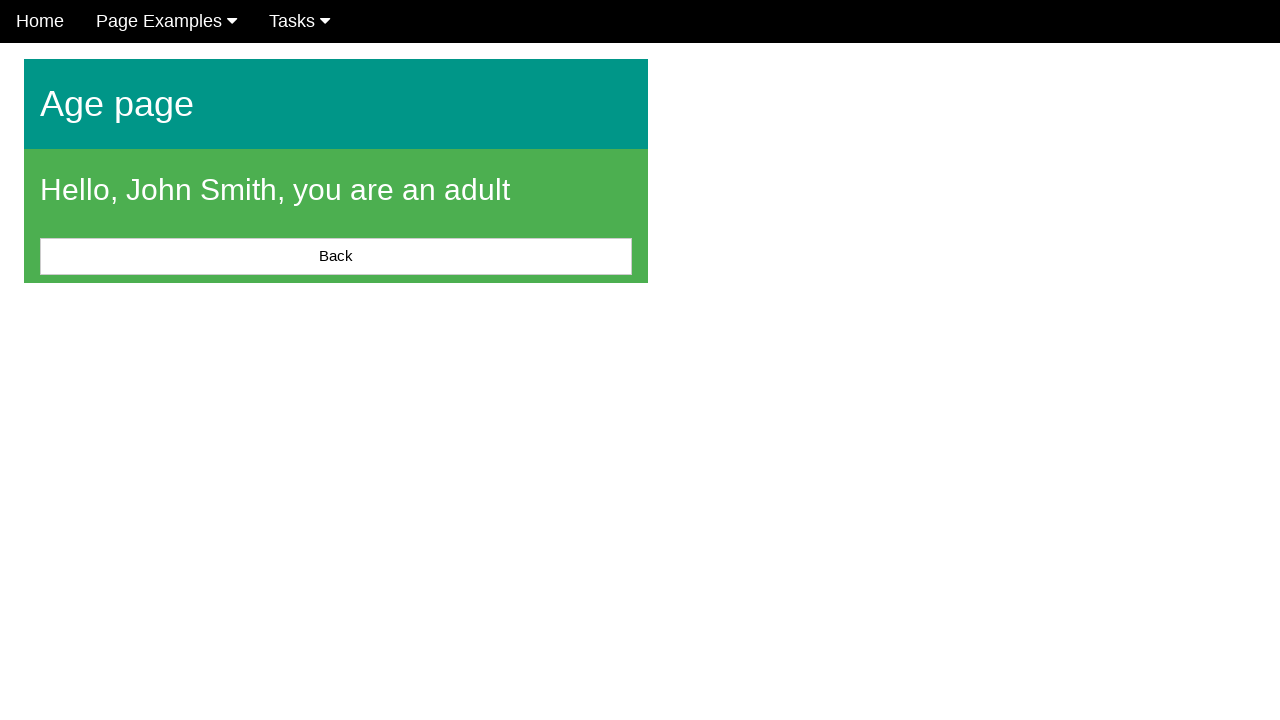

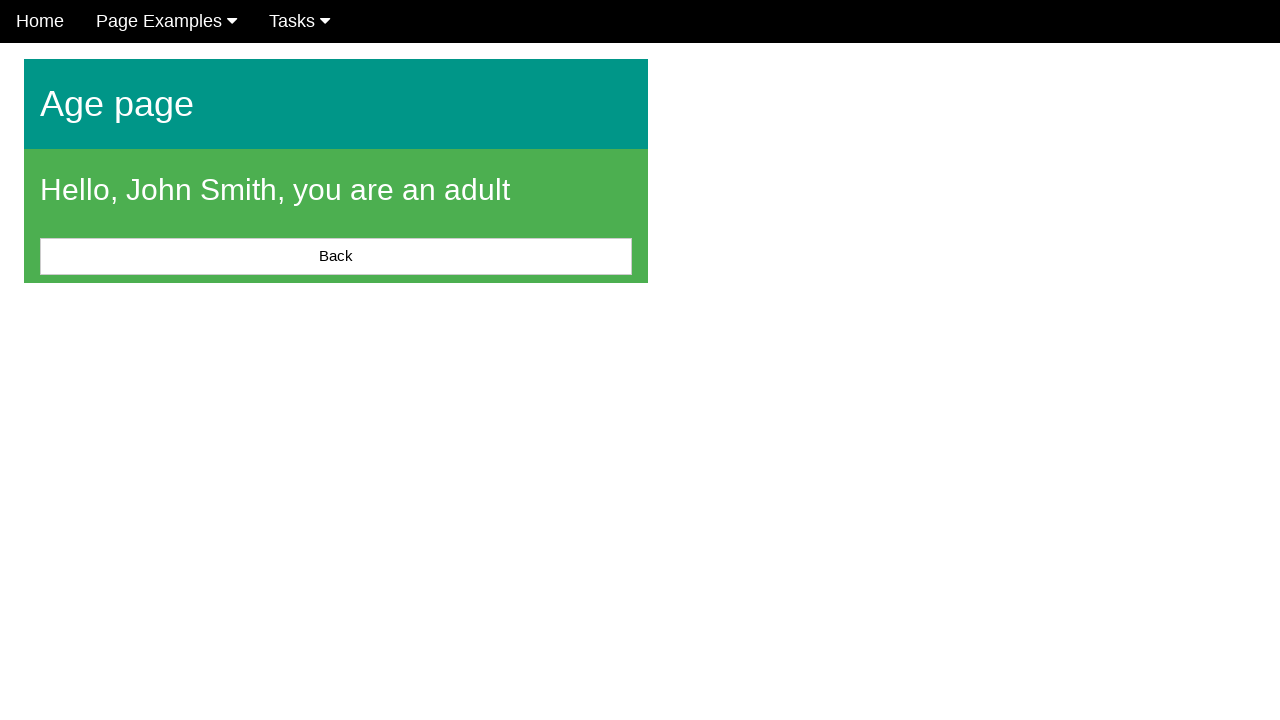